Tests mouse hover functionality by scrolling to an element and hovering over it to reveal a dropdown menu

Starting URL: https://rahulshettyacademy.com/AutomationPractice/

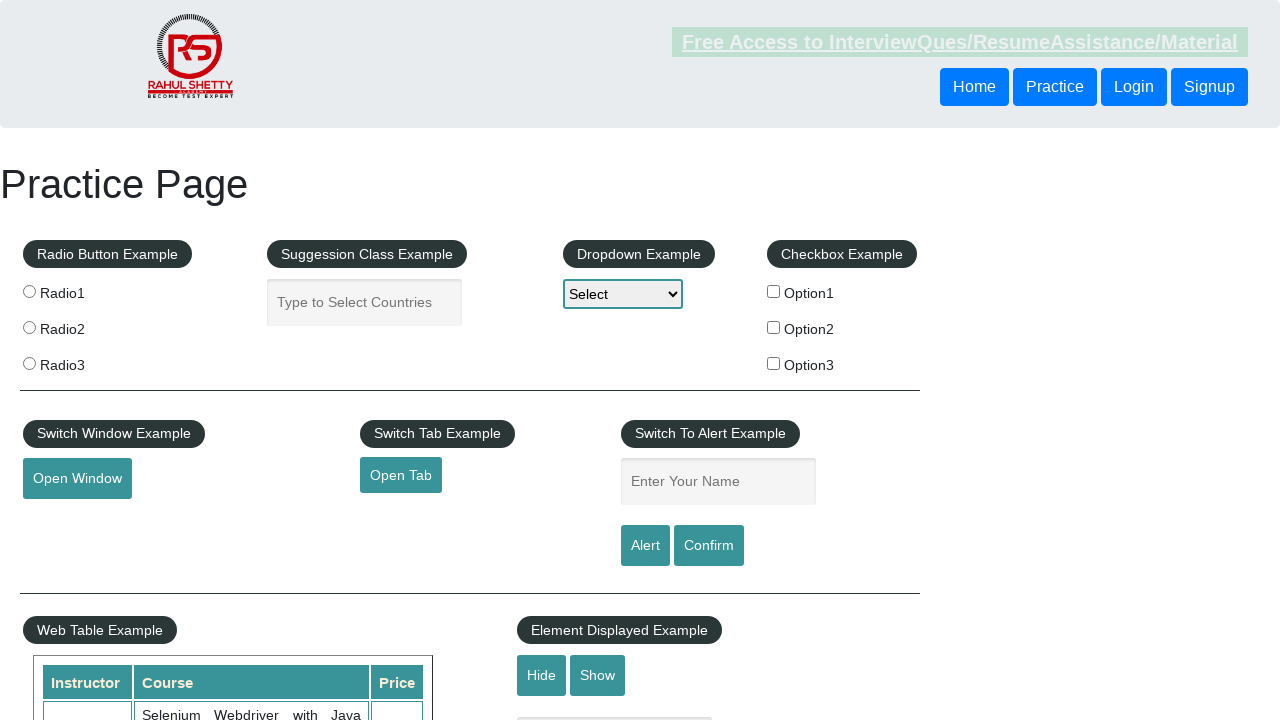

Scrolled down 600 pixels to reveal mouse hover button
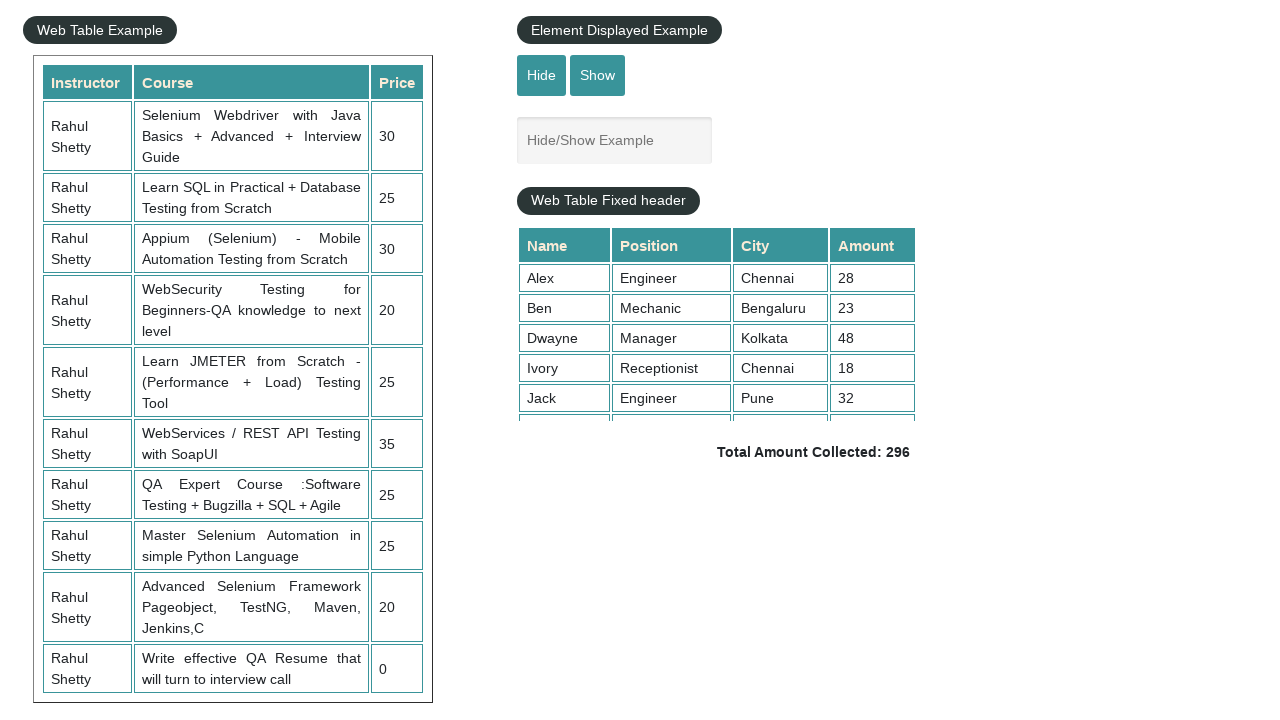

Hovered over mouse hover button to reveal dropdown menu at (83, 361) on xpath=//button[@id='mousehover']
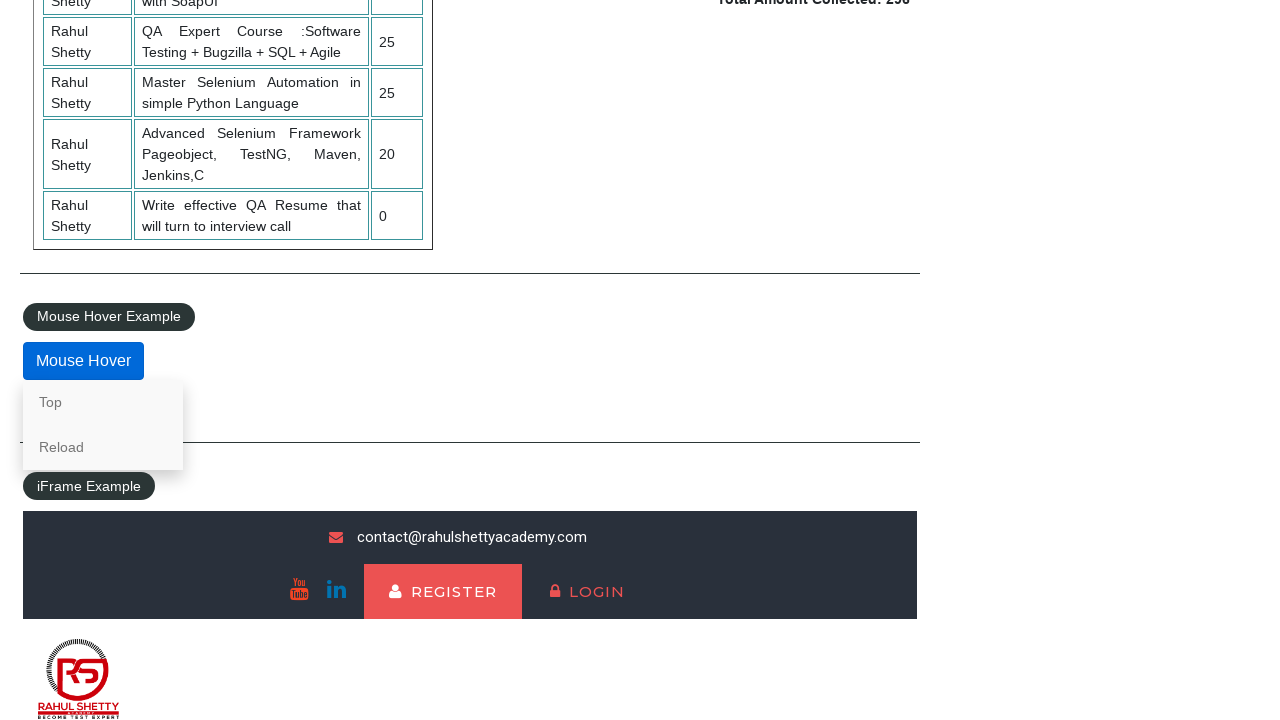

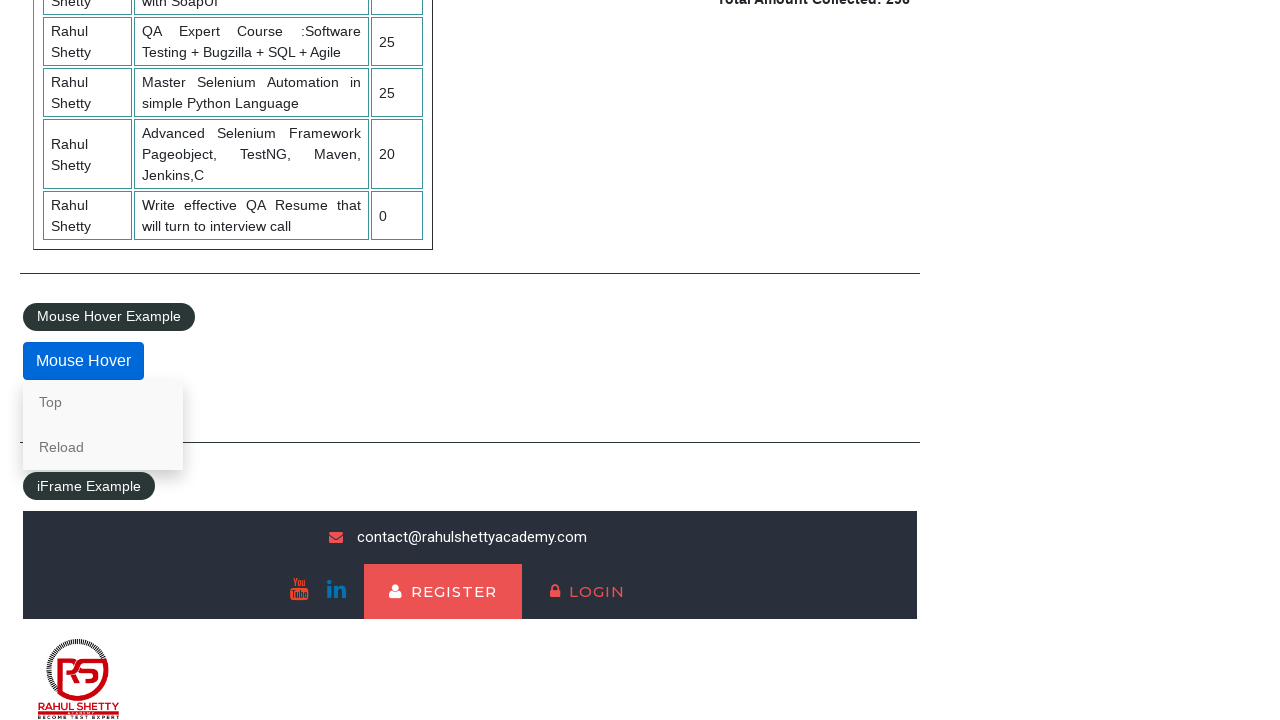